Clicks start button and waits for progress bar completion using explicit wait

Starting URL: http://uitestingplayground.com/progressbar

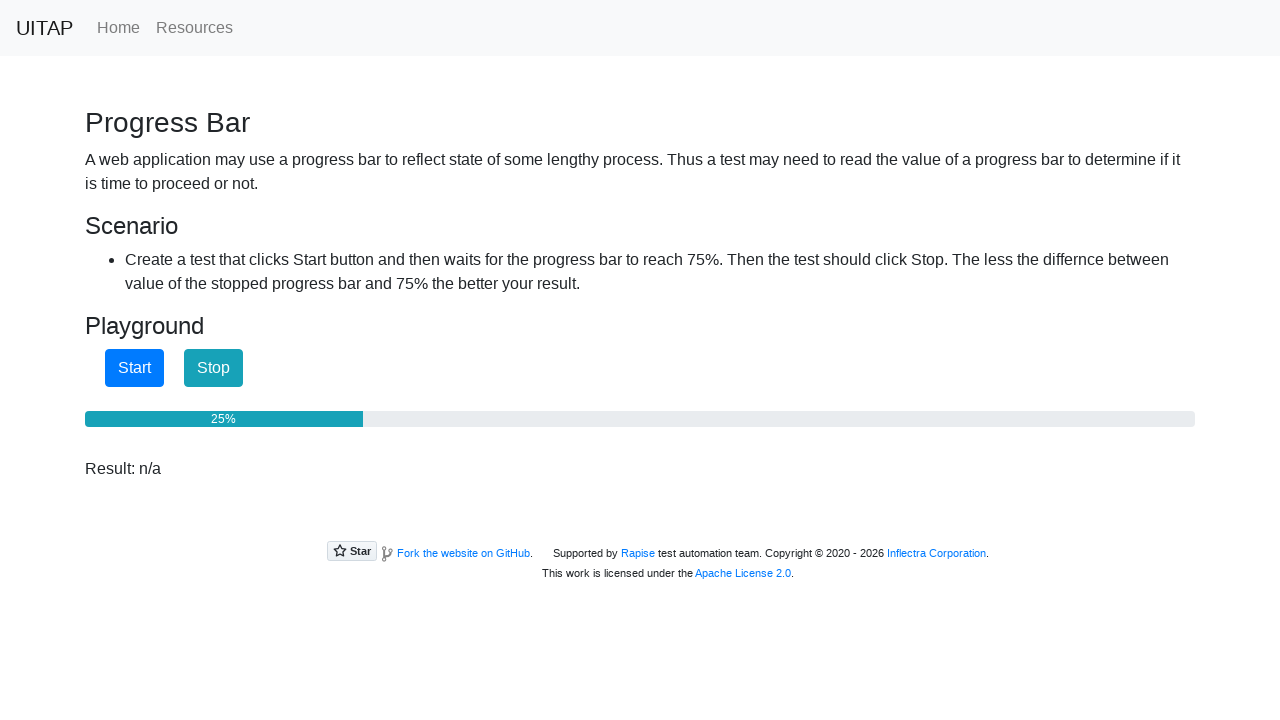

Clicked start button to begin progress bar at (134, 368) on #startButton
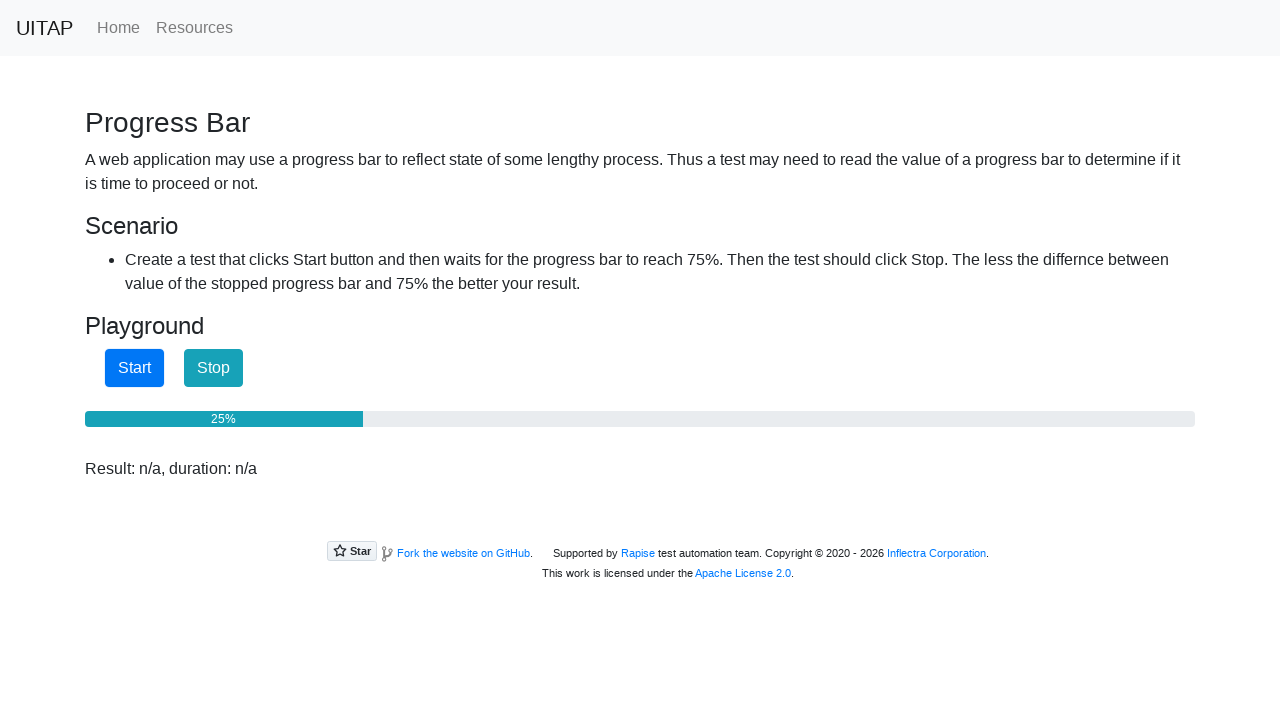

Progress bar completed - reached 100%
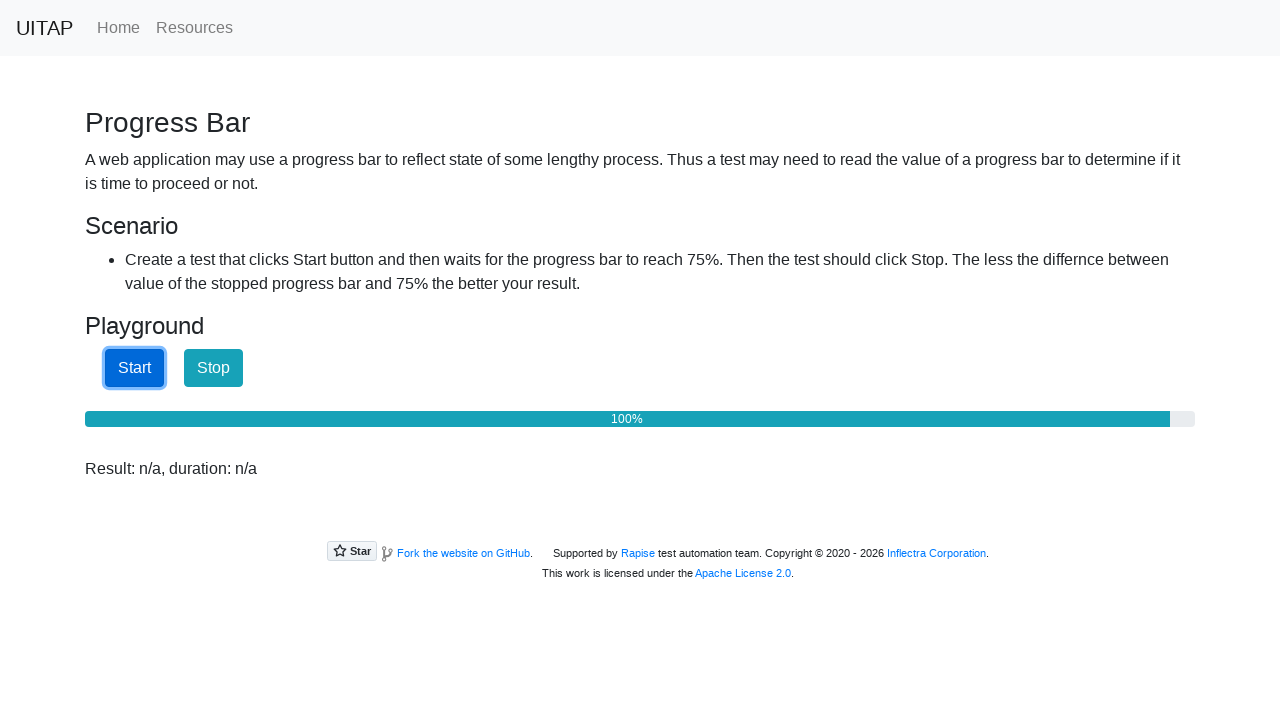

Verified progress element displays '100%' text
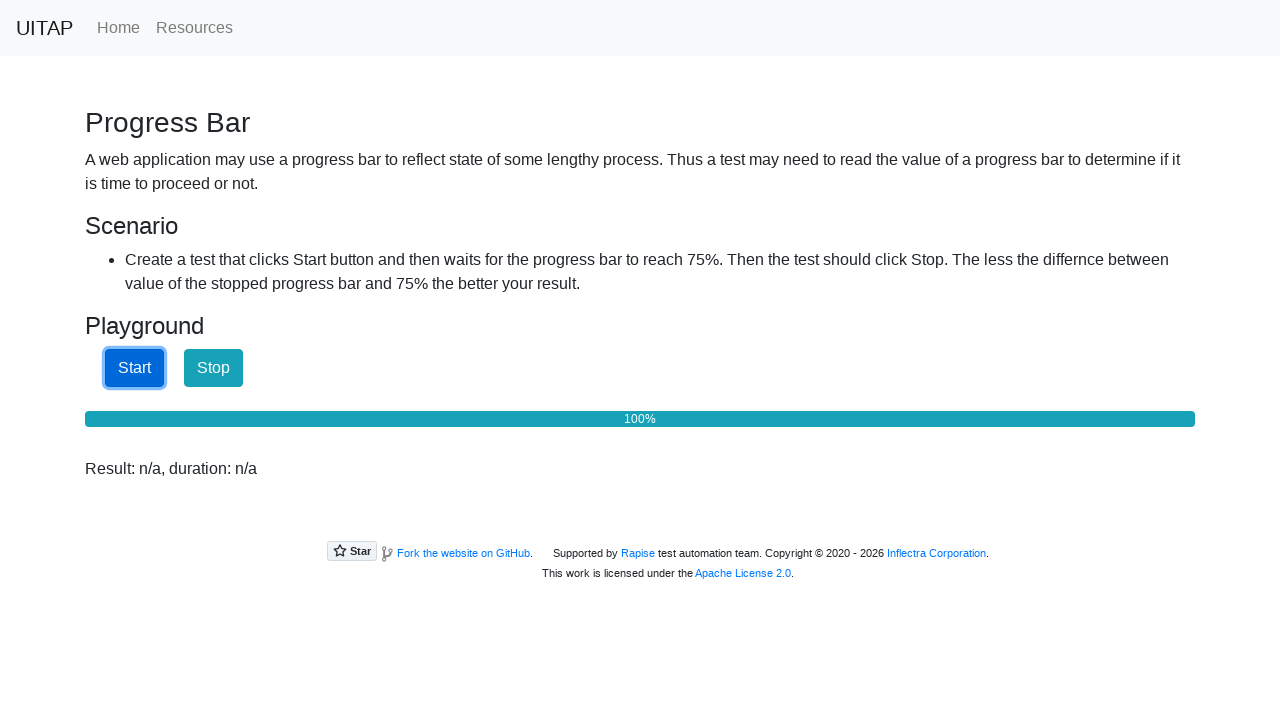

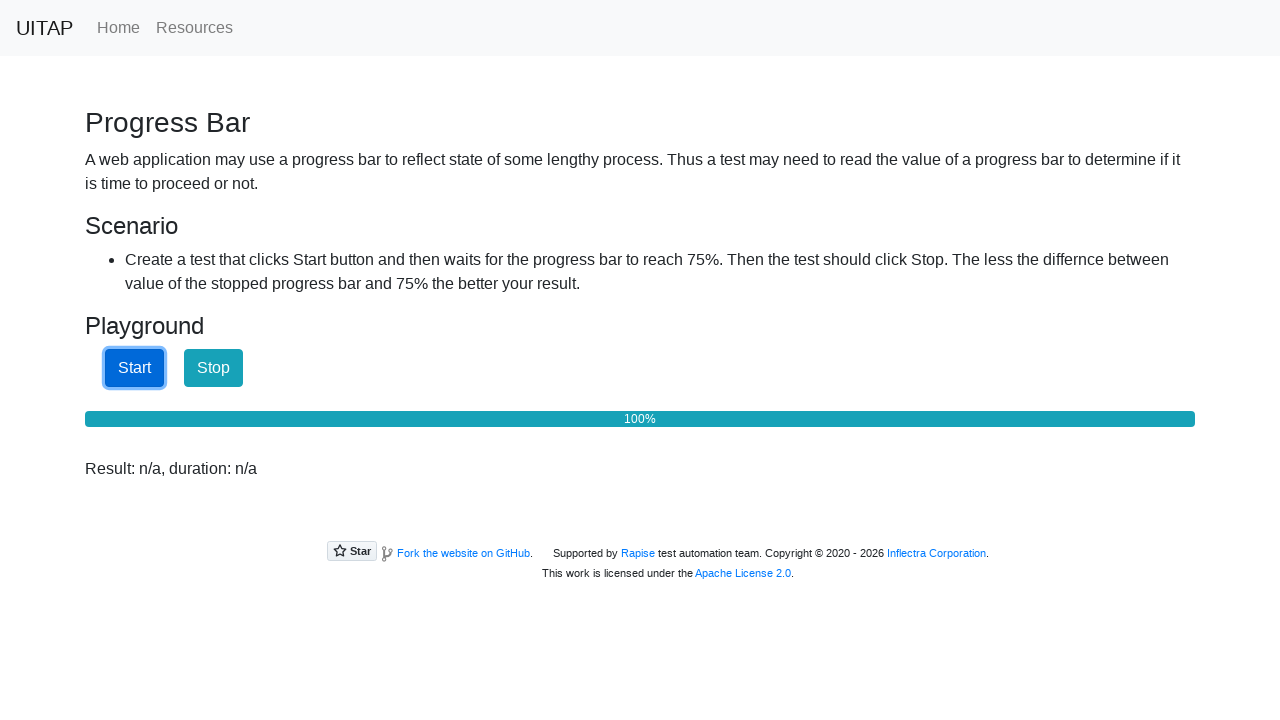